Navigates to W3Schools HTML tables page, scrolls down, and searches for a specific value in the customers table to find its row and column position

Starting URL: https://www.w3schools.com/html/html_tables.asp

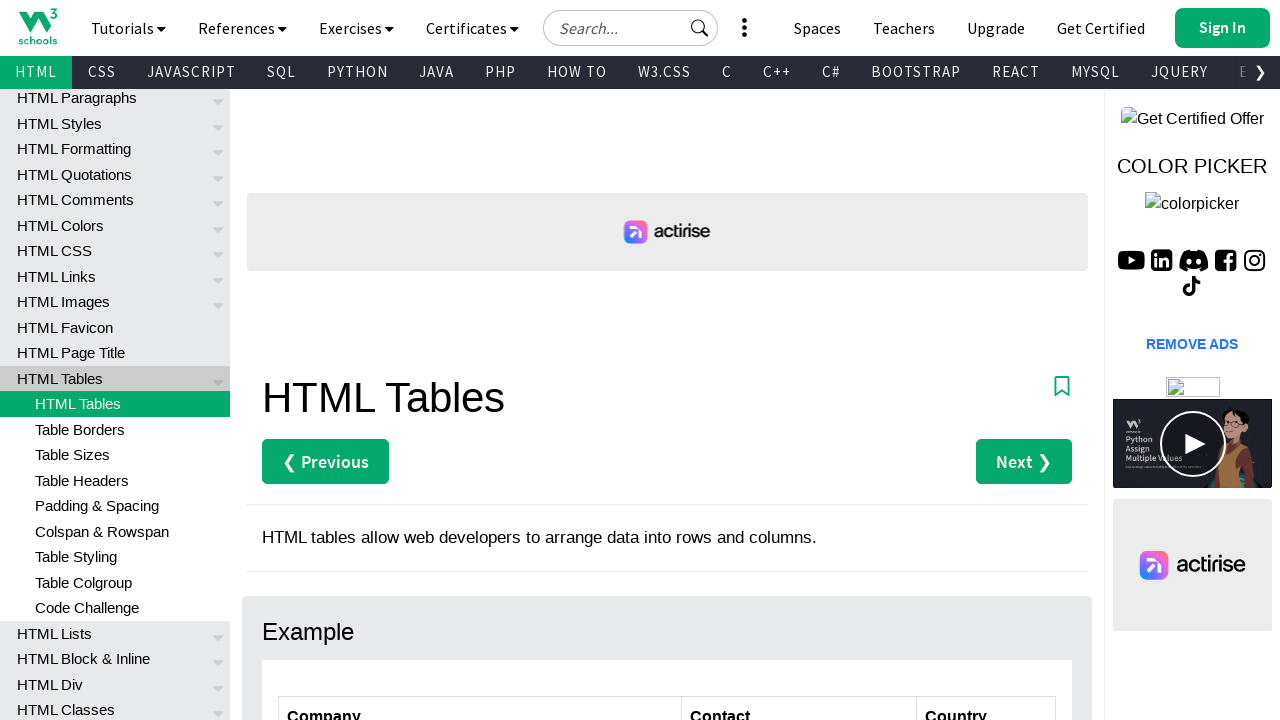

Scrolled down 300 pixels to view the table
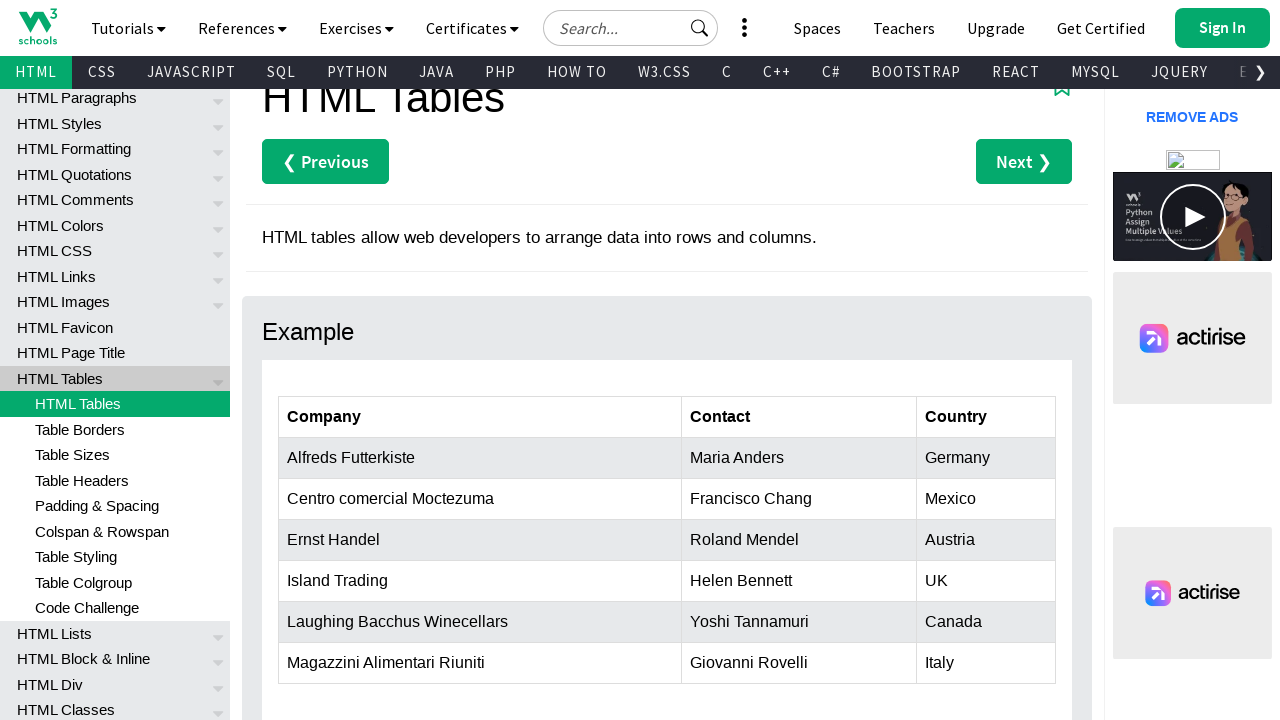

Retrieved all rows from customers table
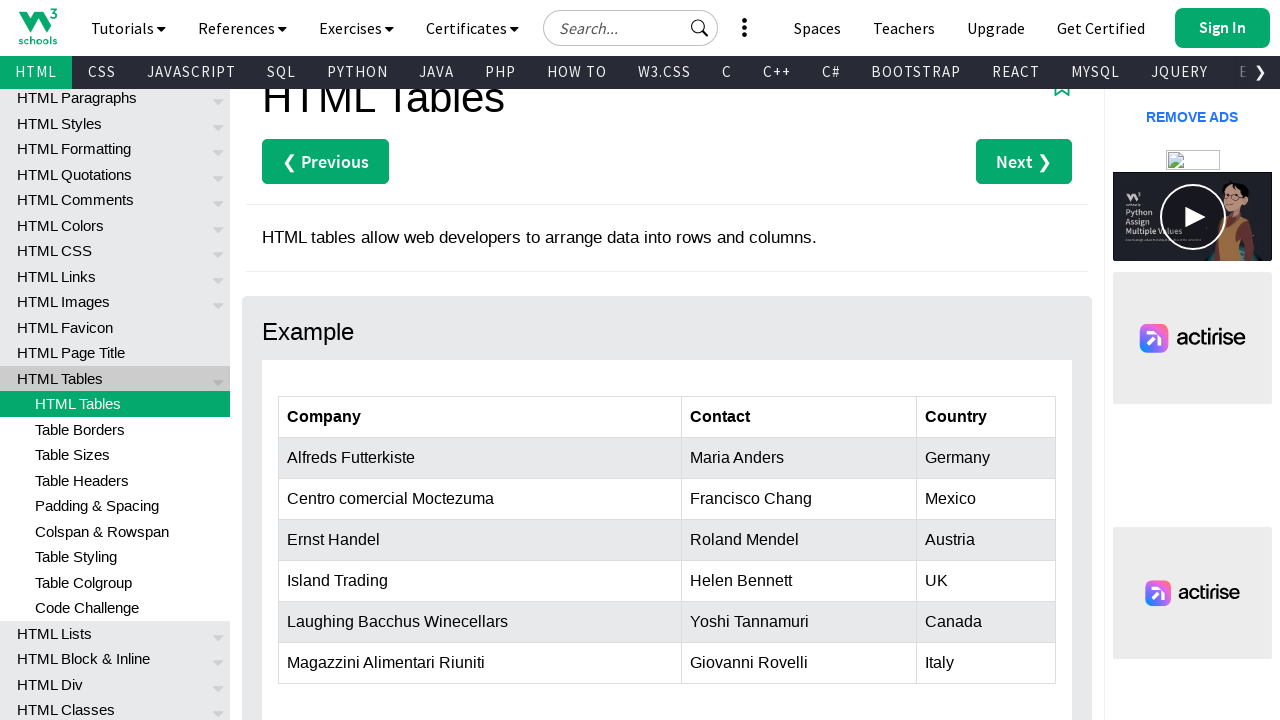

Retrieved all columns from customers table
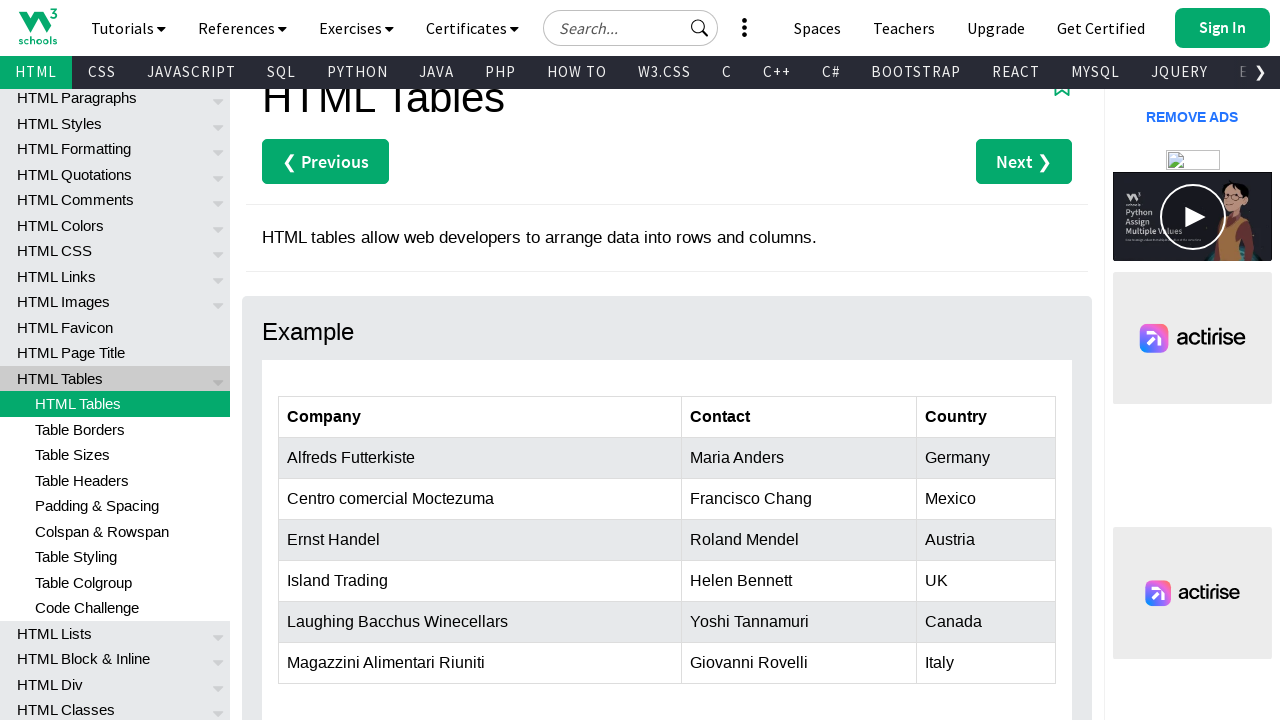

Retrieved cell text from row 2, column 1
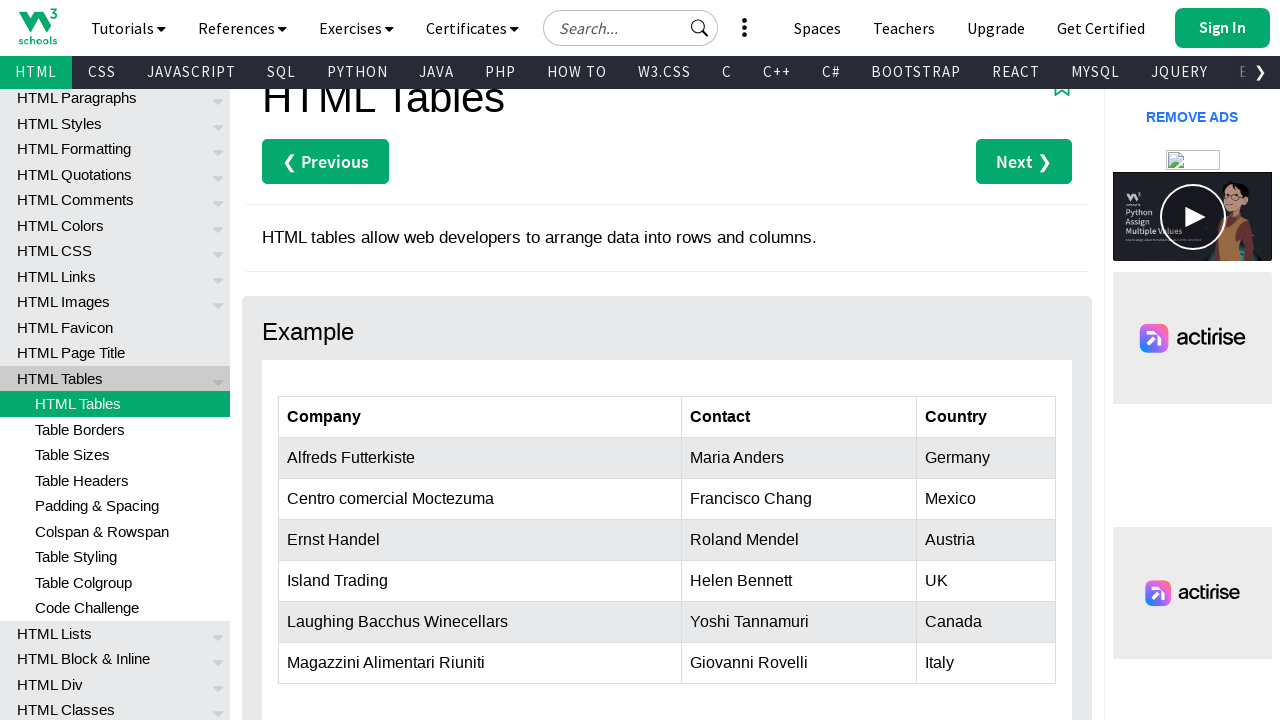

Retrieved cell text from row 2, column 2
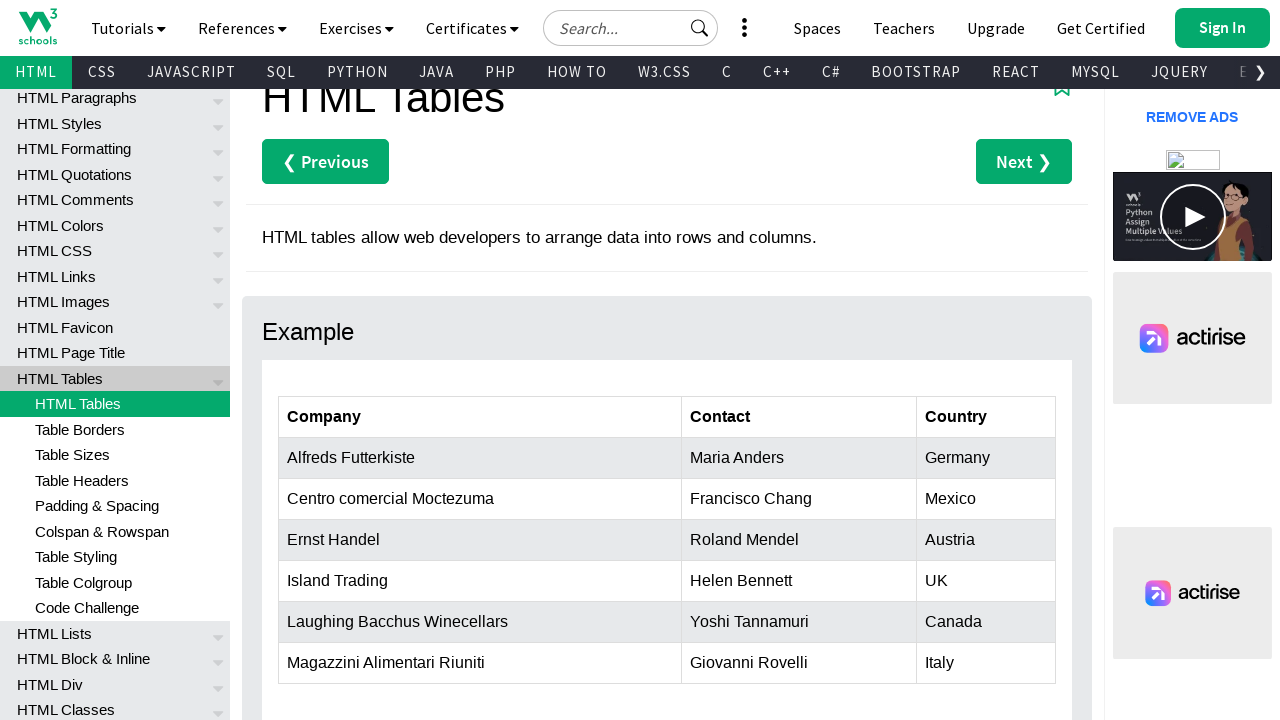

Retrieved cell text from row 2, column 3
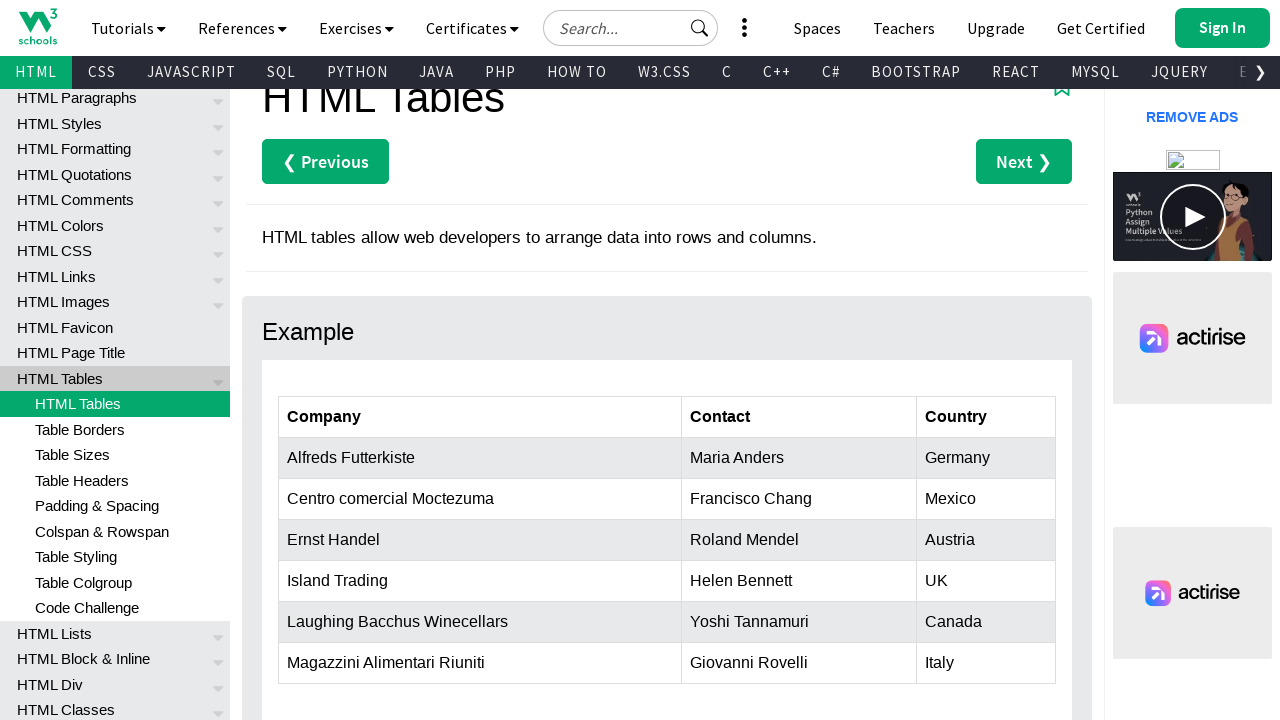

Retrieved cell text from row 3, column 1
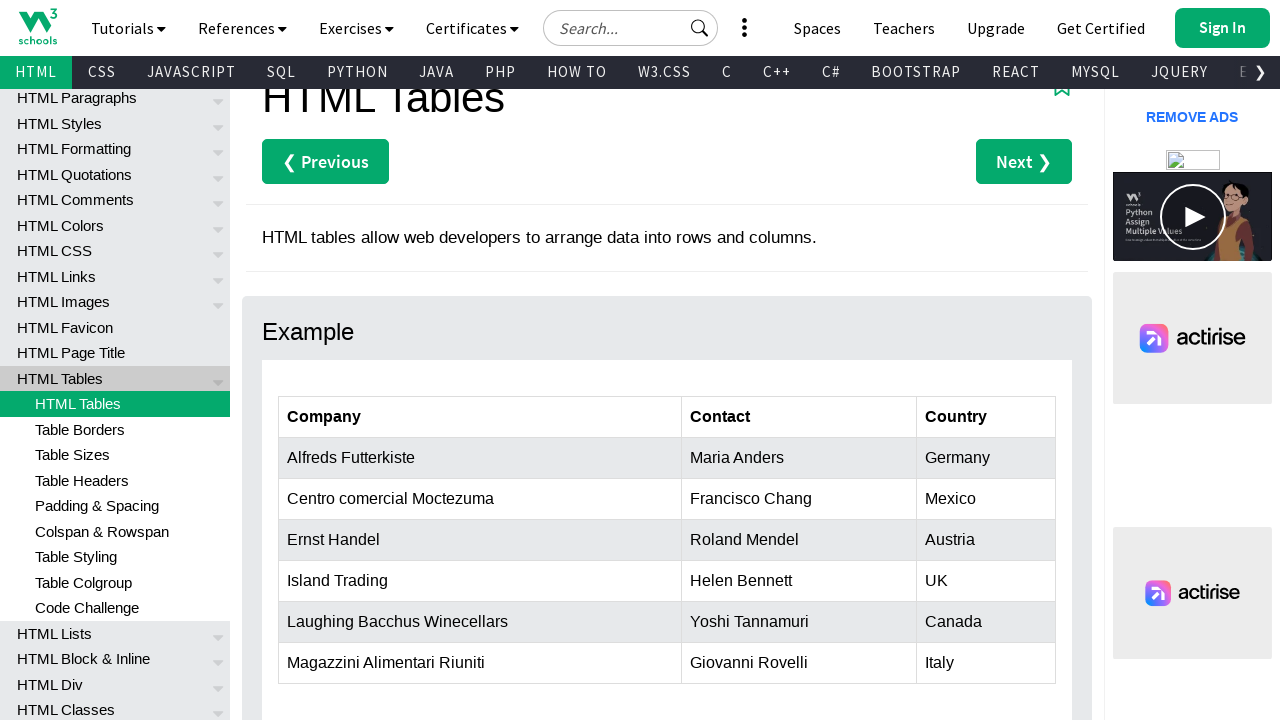

Retrieved cell text from row 3, column 2
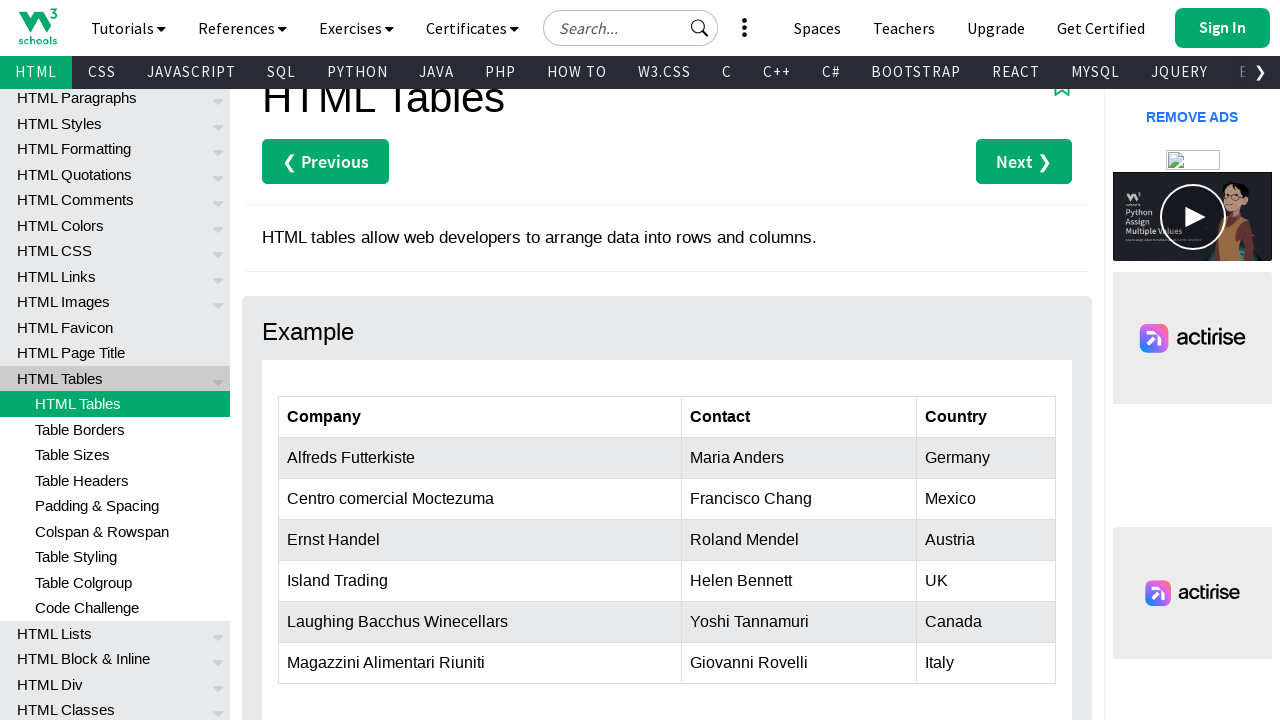

Retrieved cell text from row 3, column 3
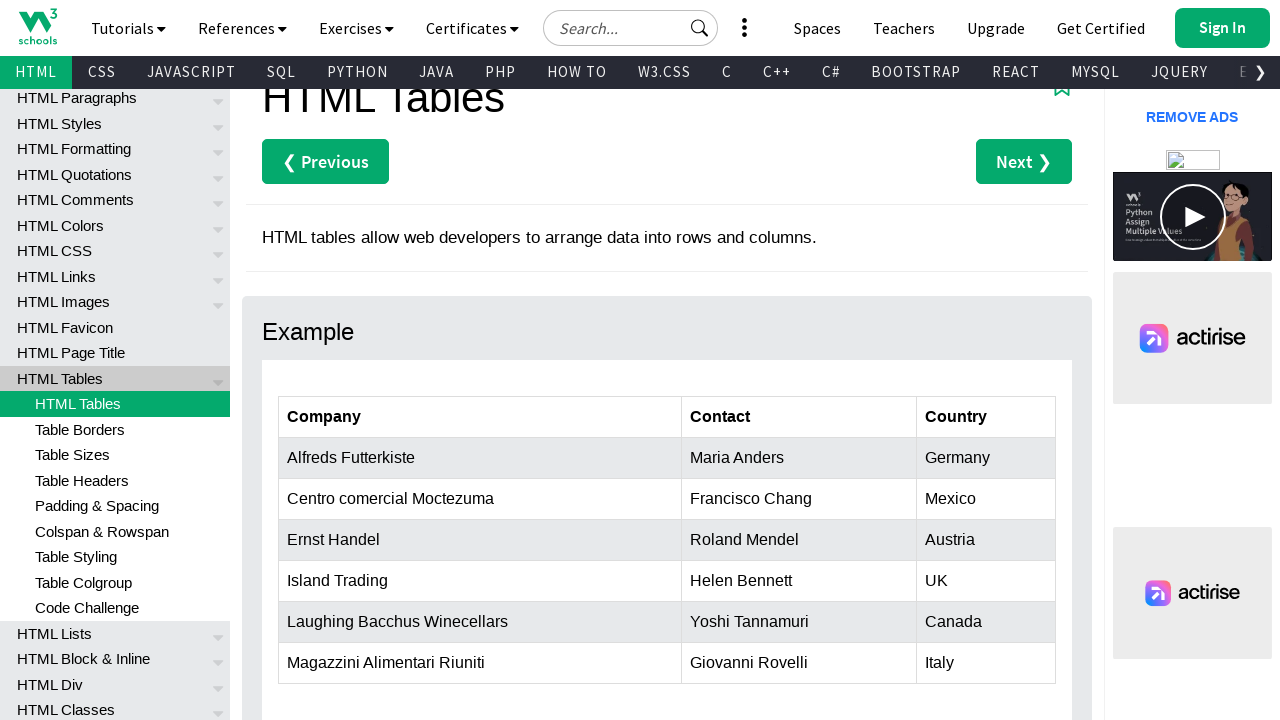

Retrieved cell text from row 4, column 1
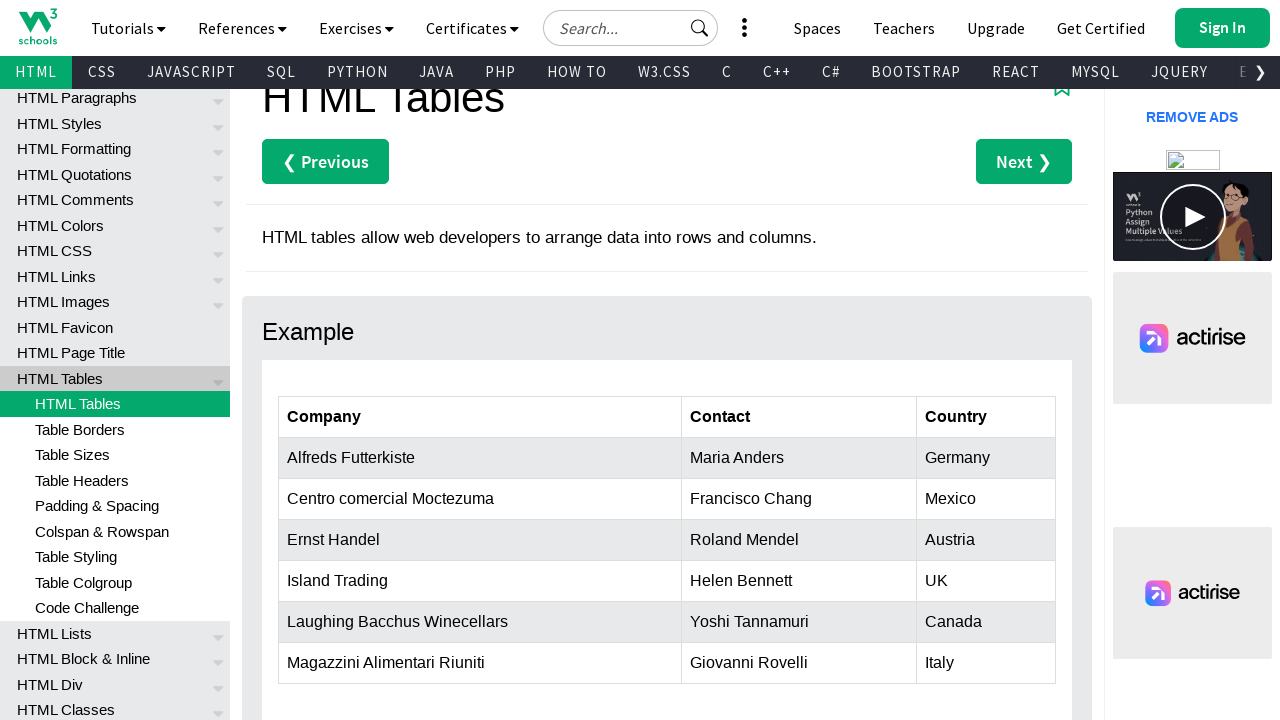

Retrieved cell text from row 4, column 2
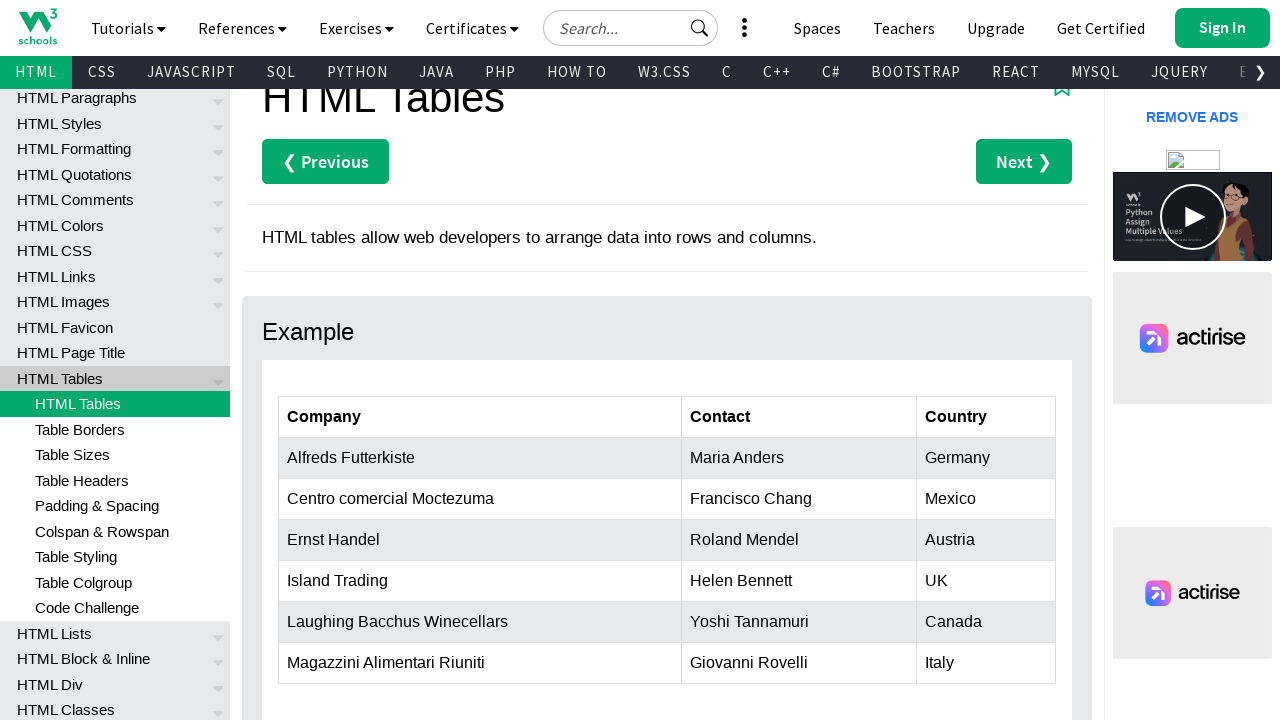

Retrieved cell text from row 4, column 3
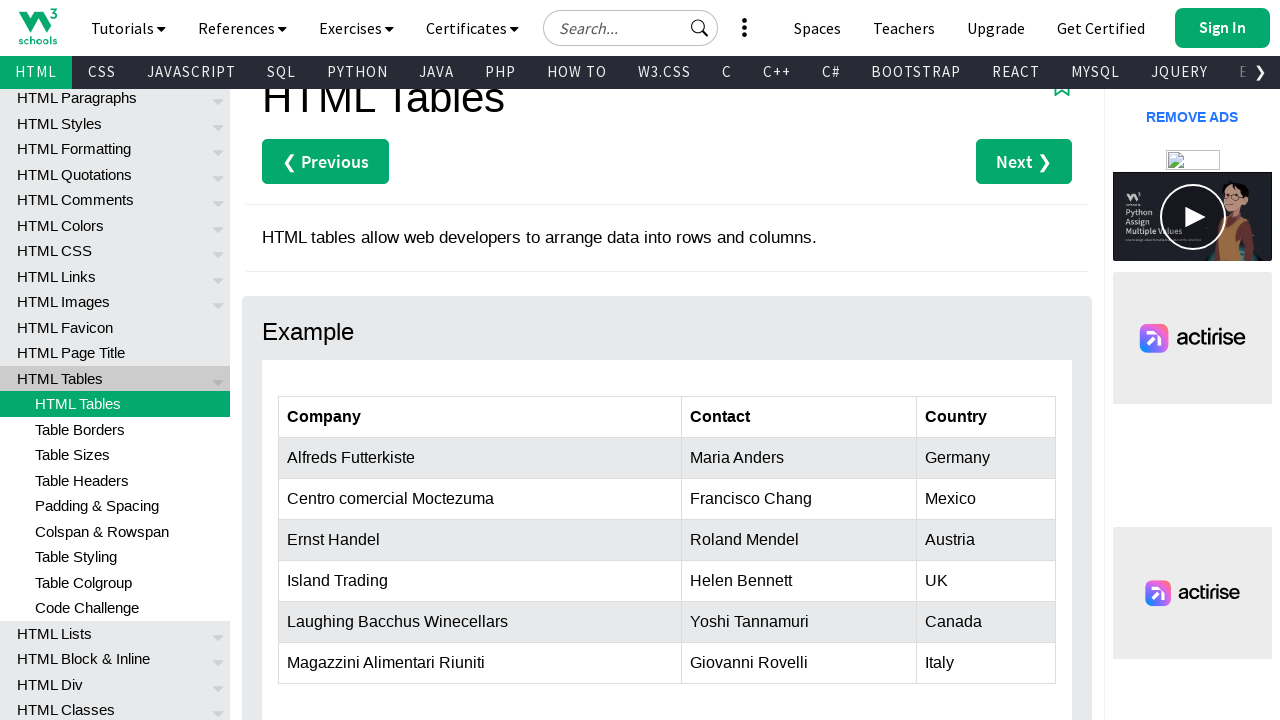

Retrieved cell text from row 5, column 1
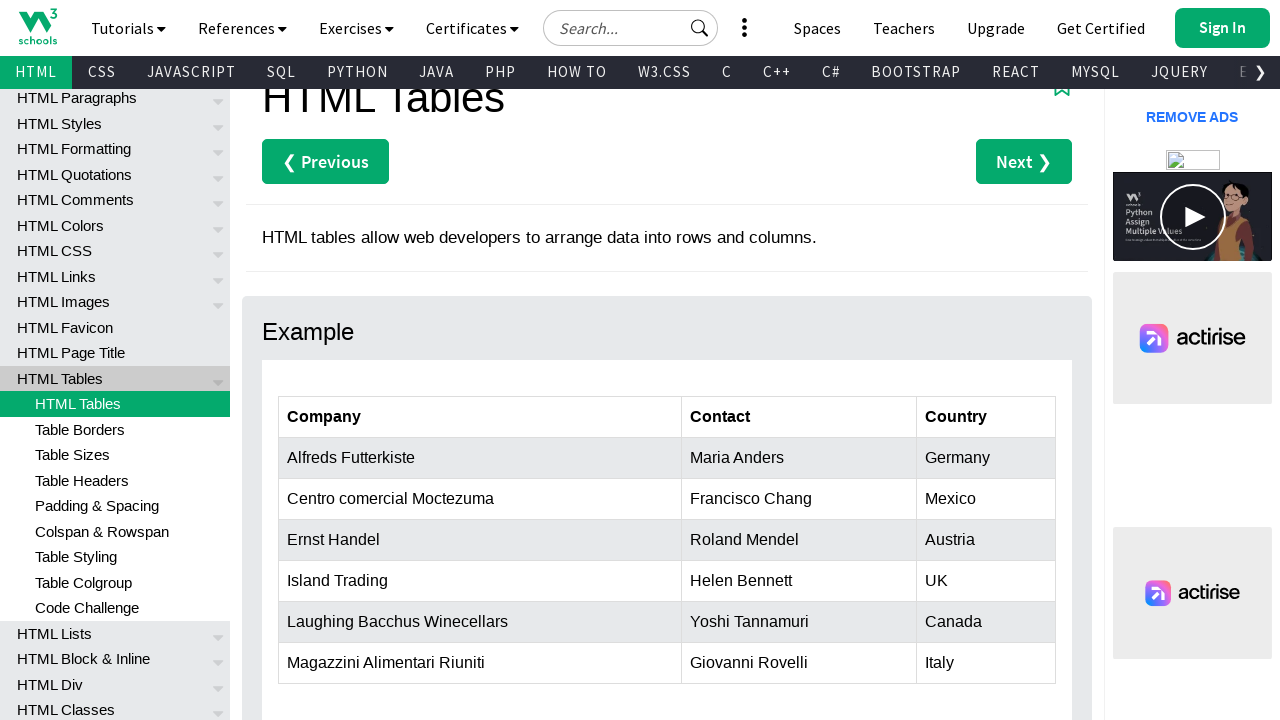

Retrieved cell text from row 5, column 2
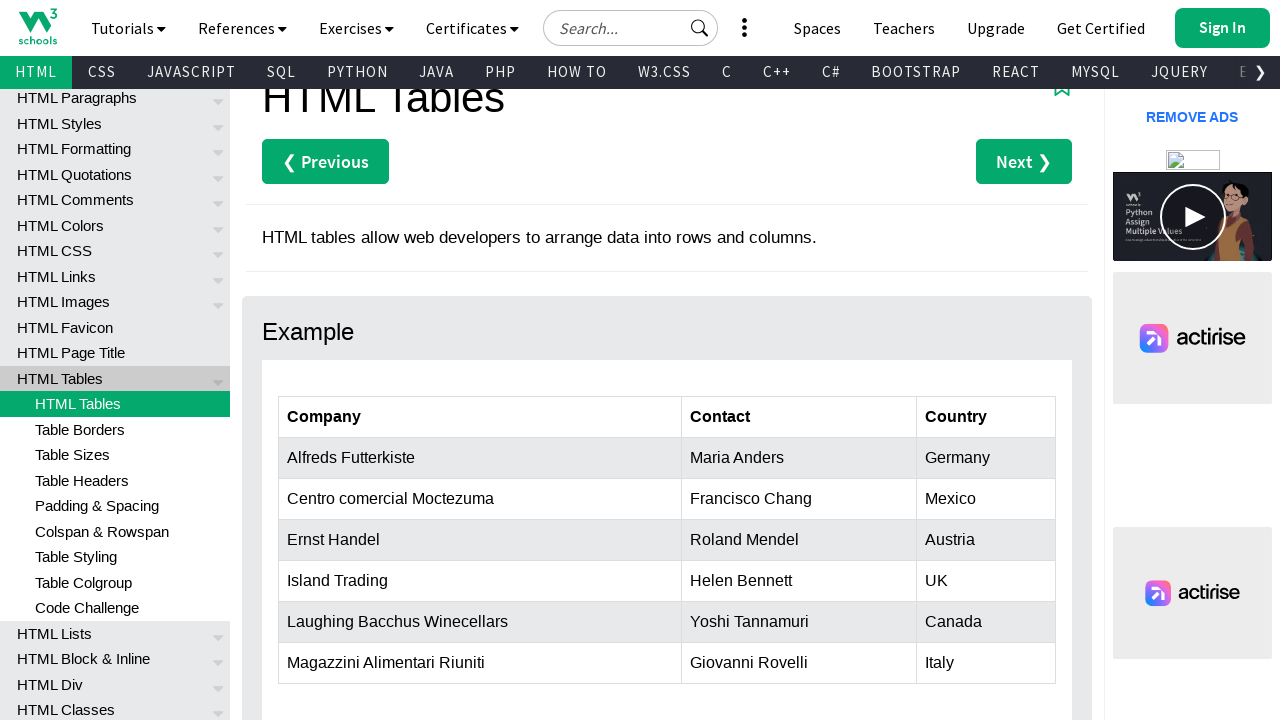

Found 'Helen Bennett' at row 4, column 2
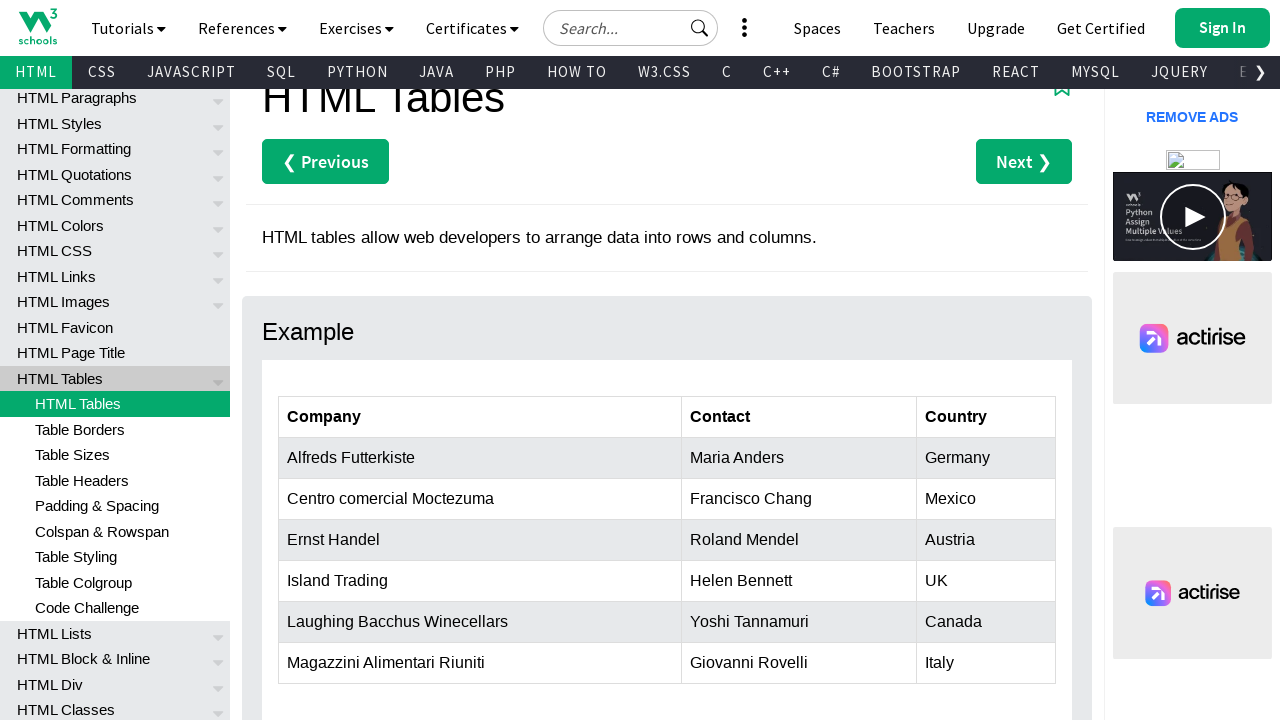

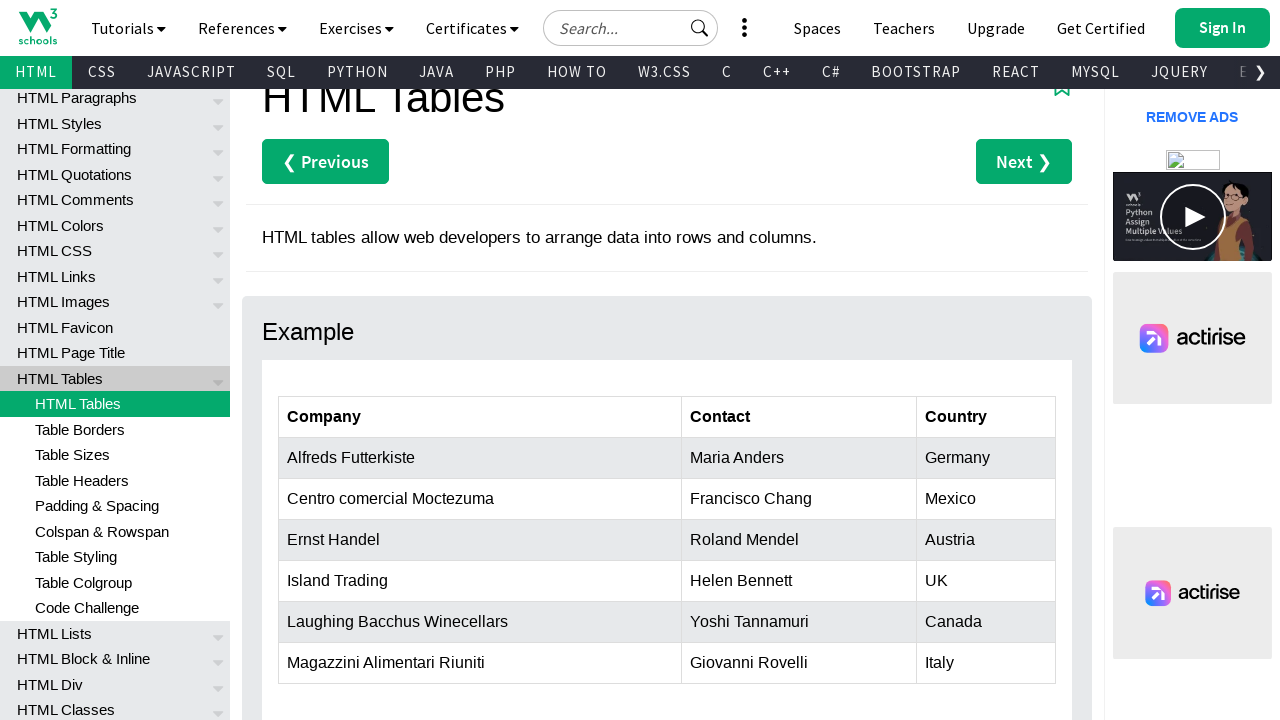